Tests that edits are cancelled when pressing Escape

Starting URL: https://demo.playwright.dev/todomvc

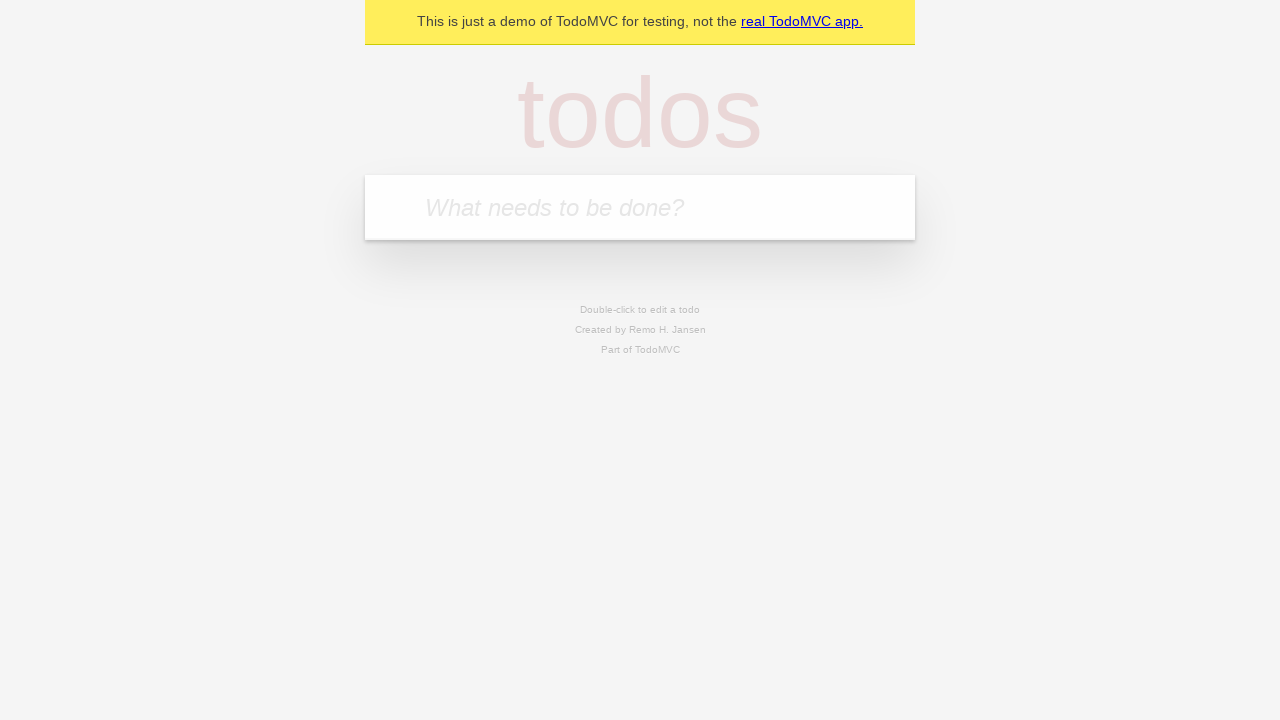

Filled first todo with 'buy some cheese' on internal:attr=[placeholder="What needs to be done?"i]
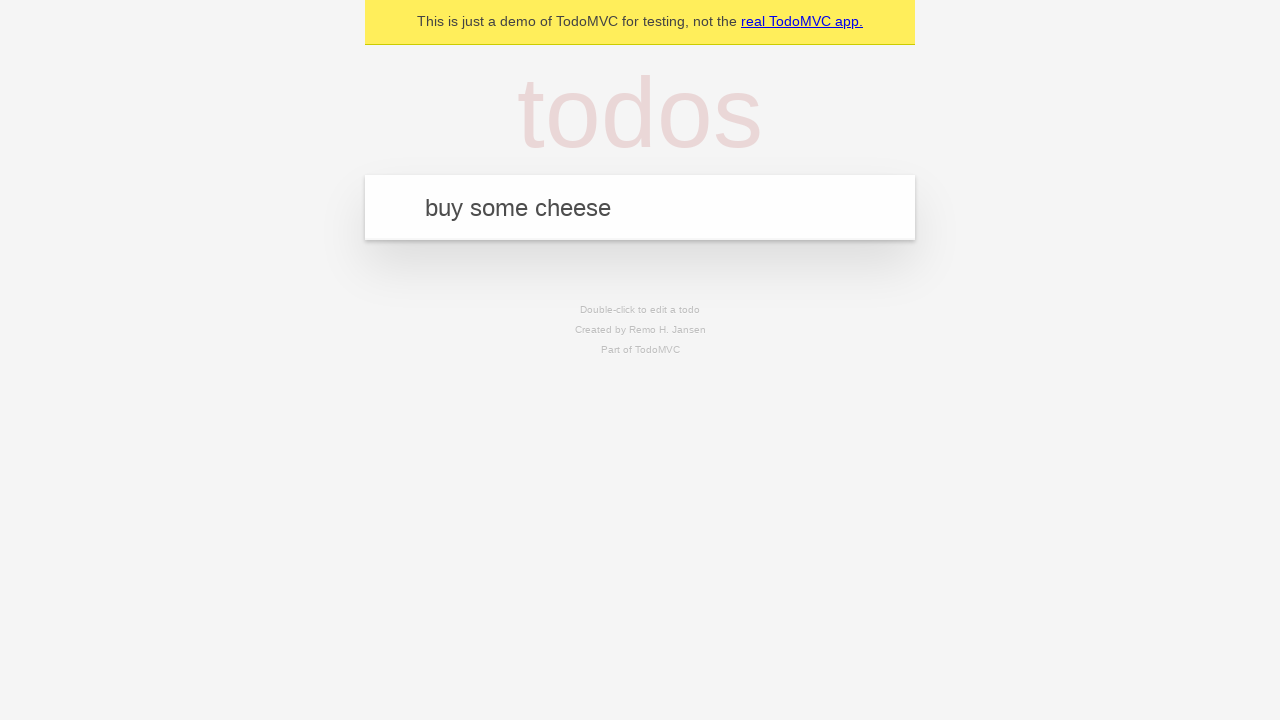

Pressed Enter to create first todo on internal:attr=[placeholder="What needs to be done?"i]
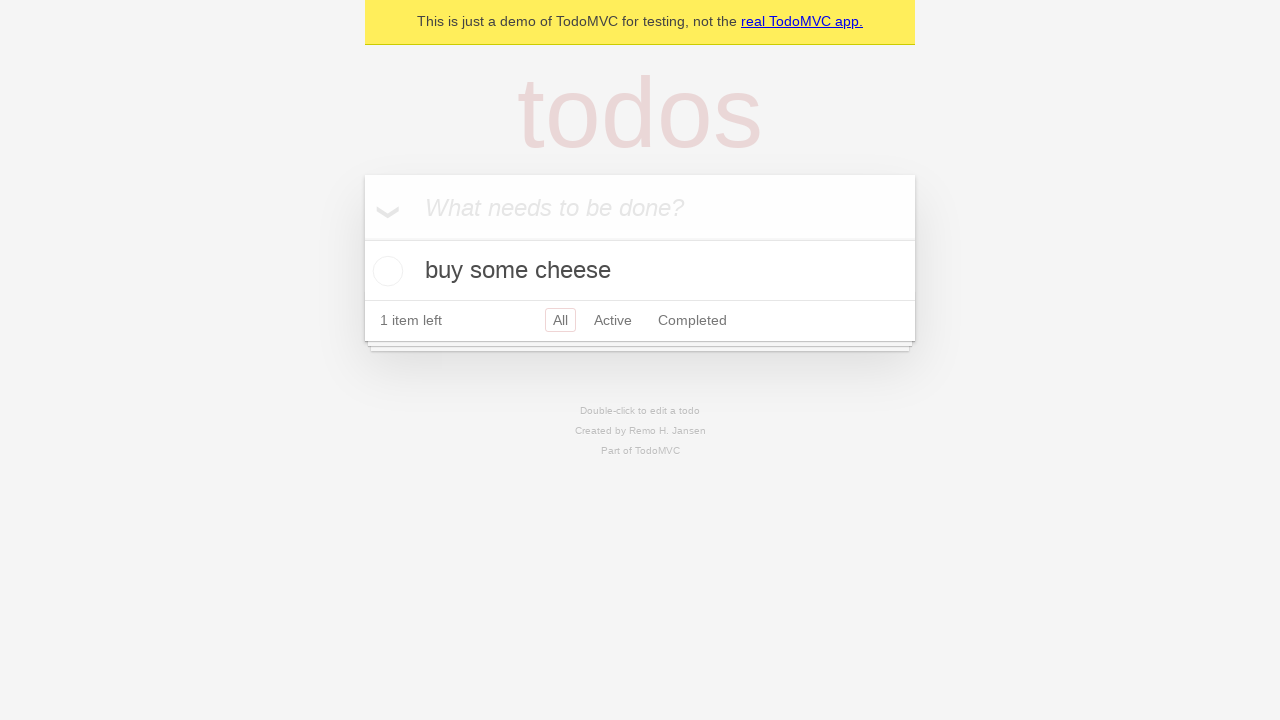

Filled second todo with 'feed the cat' on internal:attr=[placeholder="What needs to be done?"i]
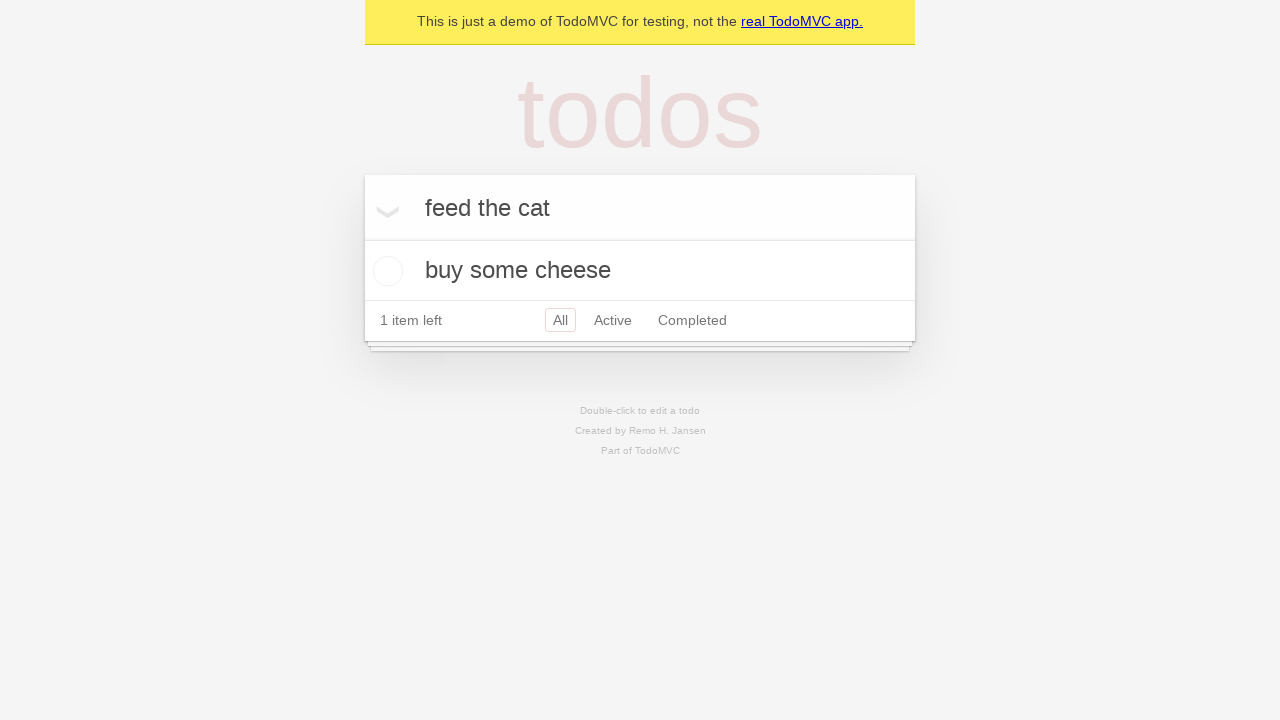

Pressed Enter to create second todo on internal:attr=[placeholder="What needs to be done?"i]
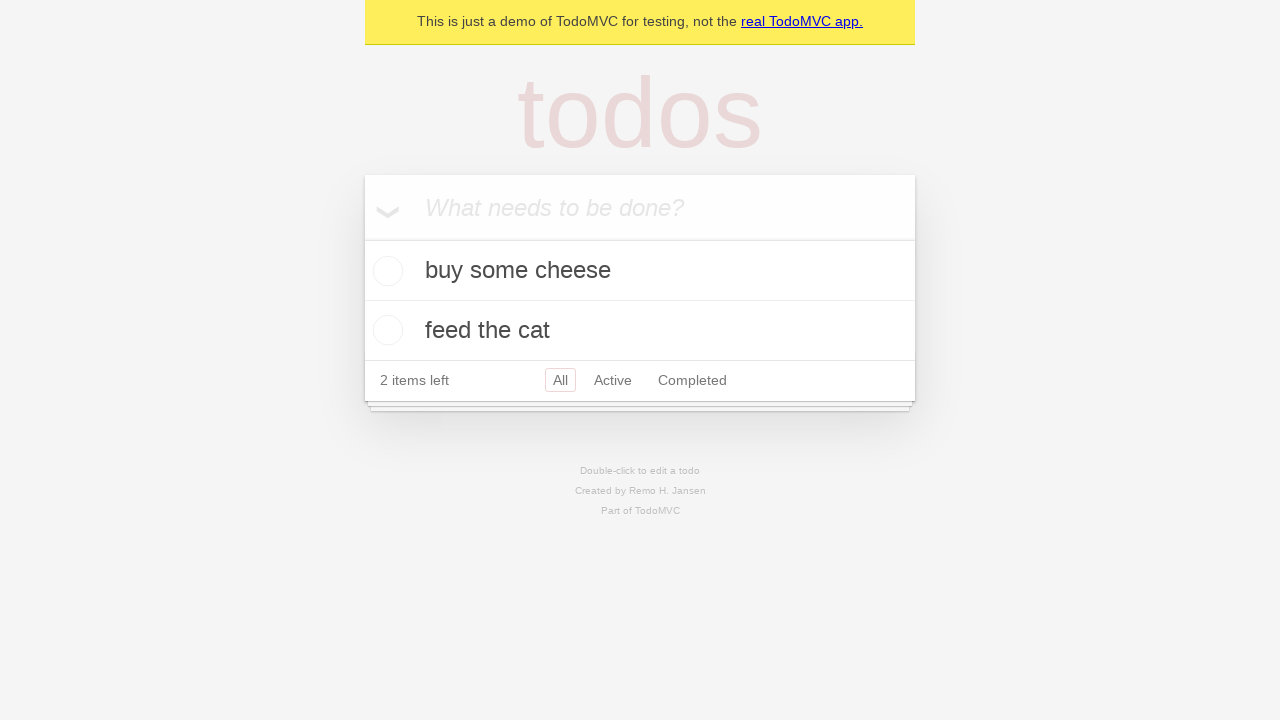

Filled third todo with 'book a doctors appointment' on internal:attr=[placeholder="What needs to be done?"i]
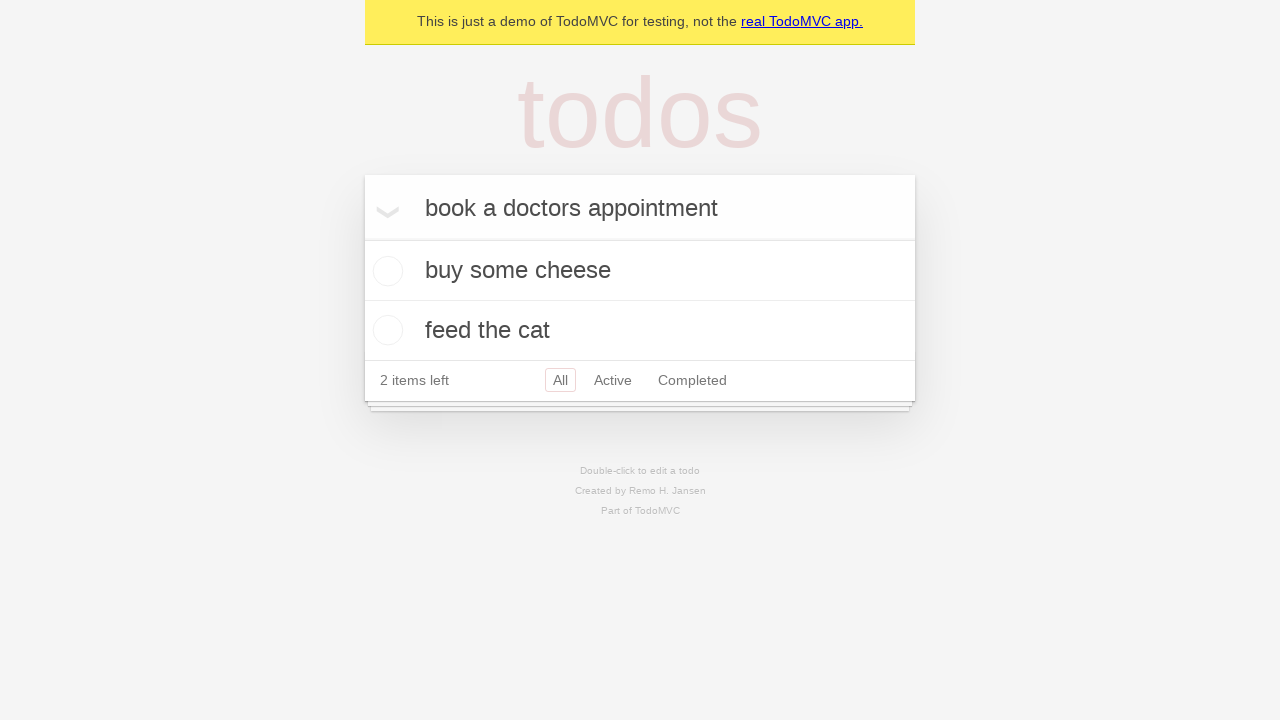

Pressed Enter to create third todo on internal:attr=[placeholder="What needs to be done?"i]
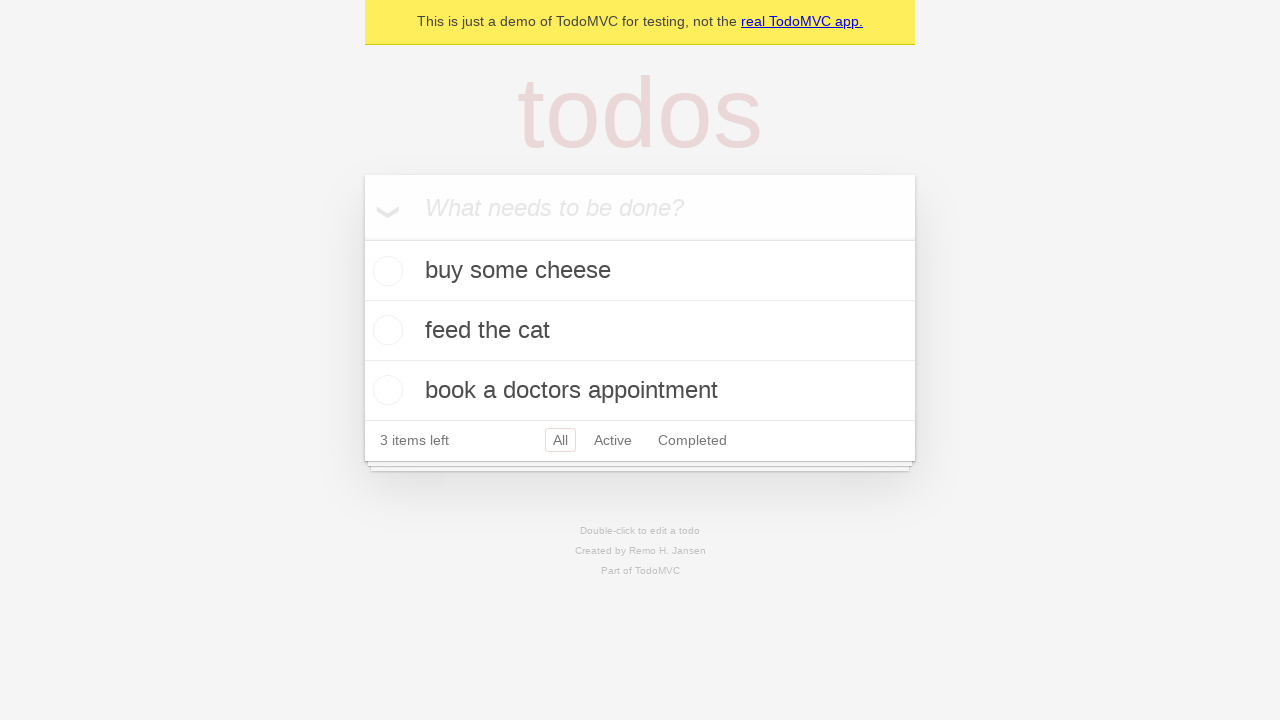

Waited for all 3 todos to be created
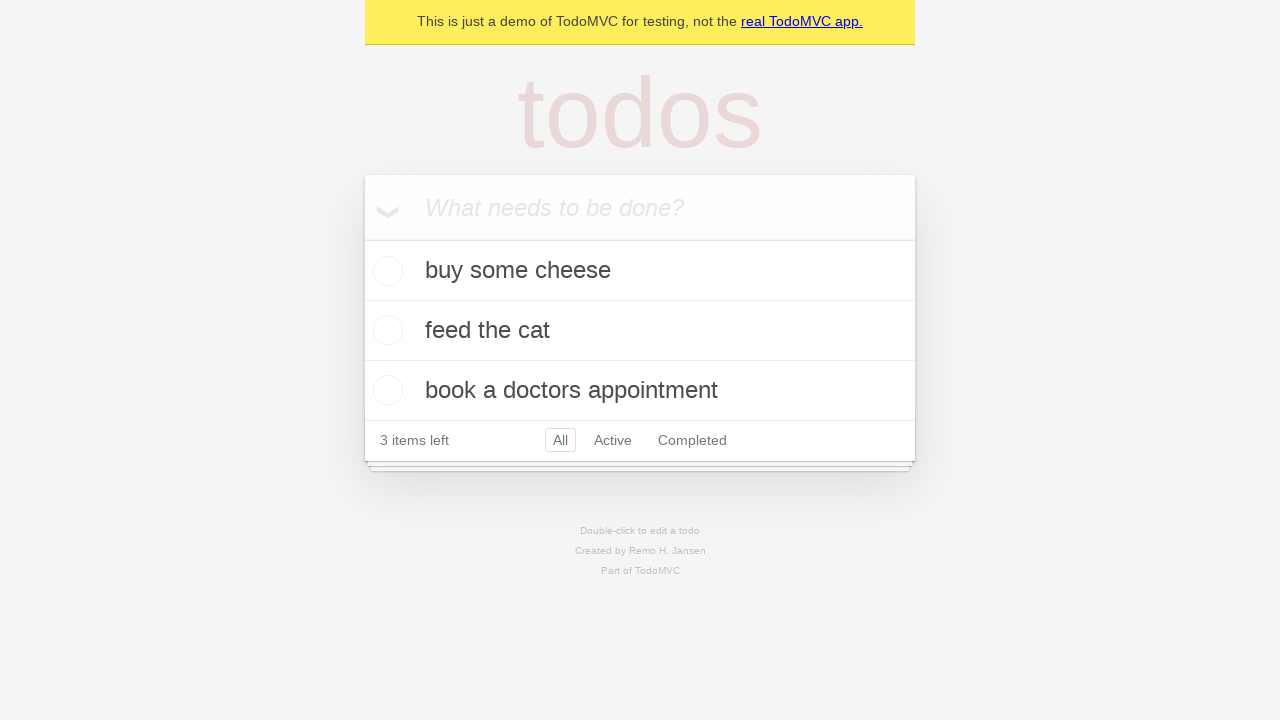

Double-clicked second todo to enter edit mode at (640, 331) on internal:testid=[data-testid="todo-item"s] >> nth=1
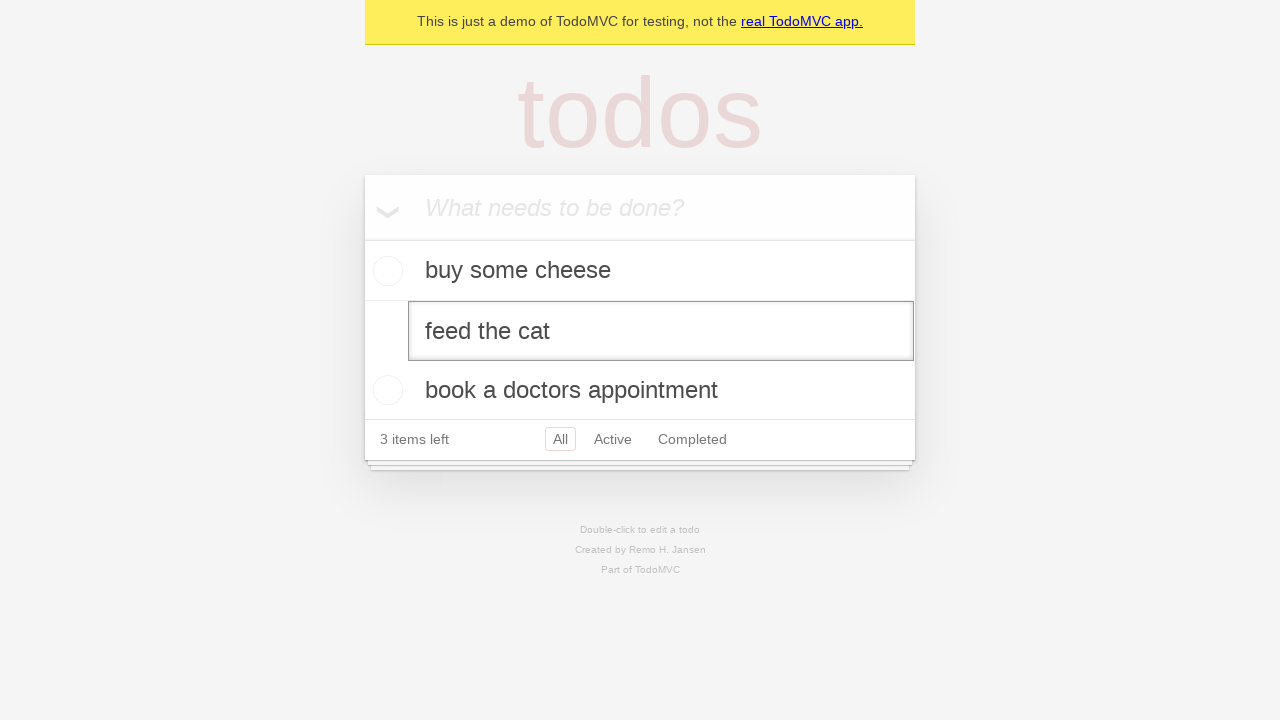

Filled edit field with 'buy some sausages' on internal:testid=[data-testid="todo-item"s] >> nth=1 >> internal:role=textbox[nam
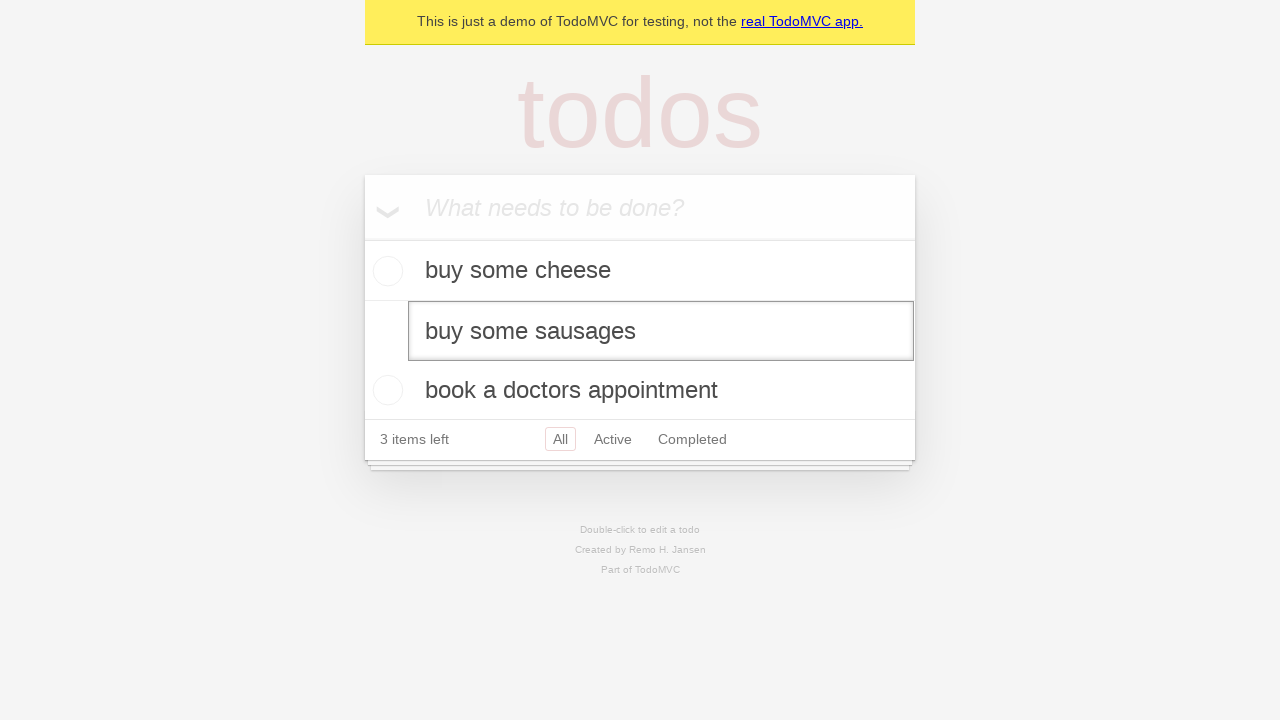

Pressed Escape to cancel edit on internal:testid=[data-testid="todo-item"s] >> nth=1 >> internal:role=textbox[nam
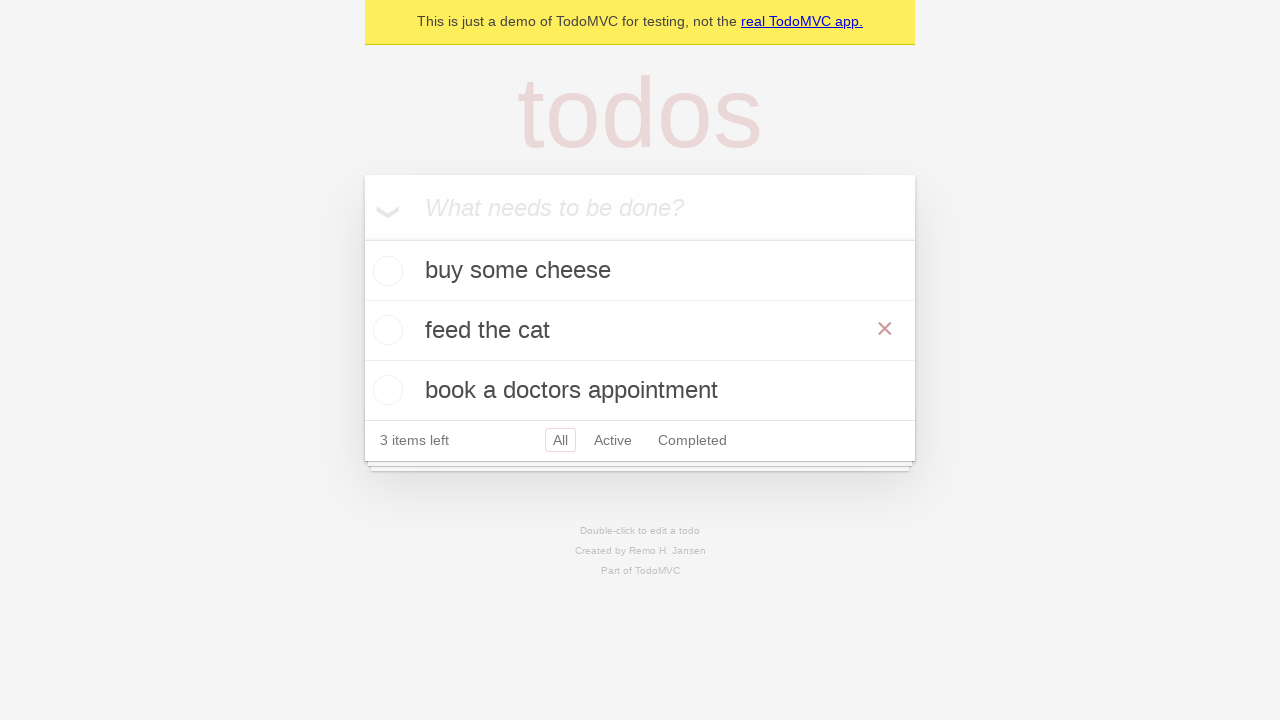

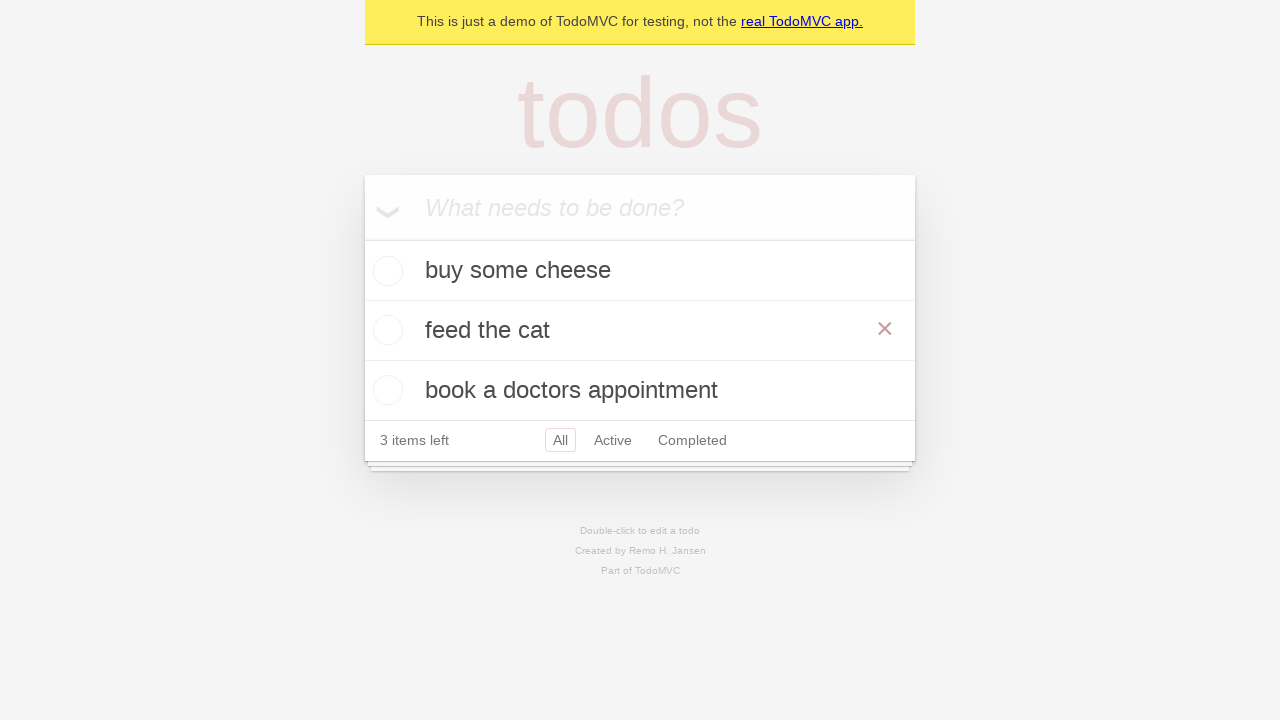